Clicks the "No Content" link and verifies the response message shows status 204 No Content

Starting URL: https://demoqa.com/links

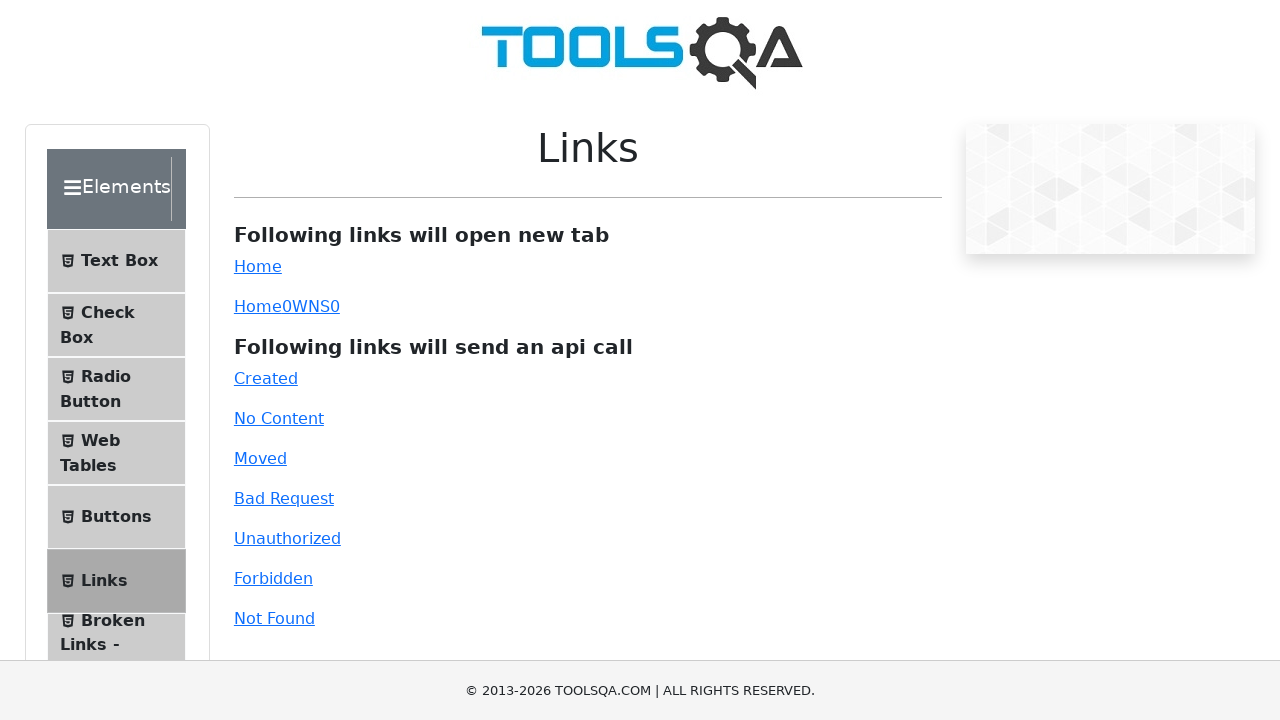

Navigated to https://demoqa.com/links
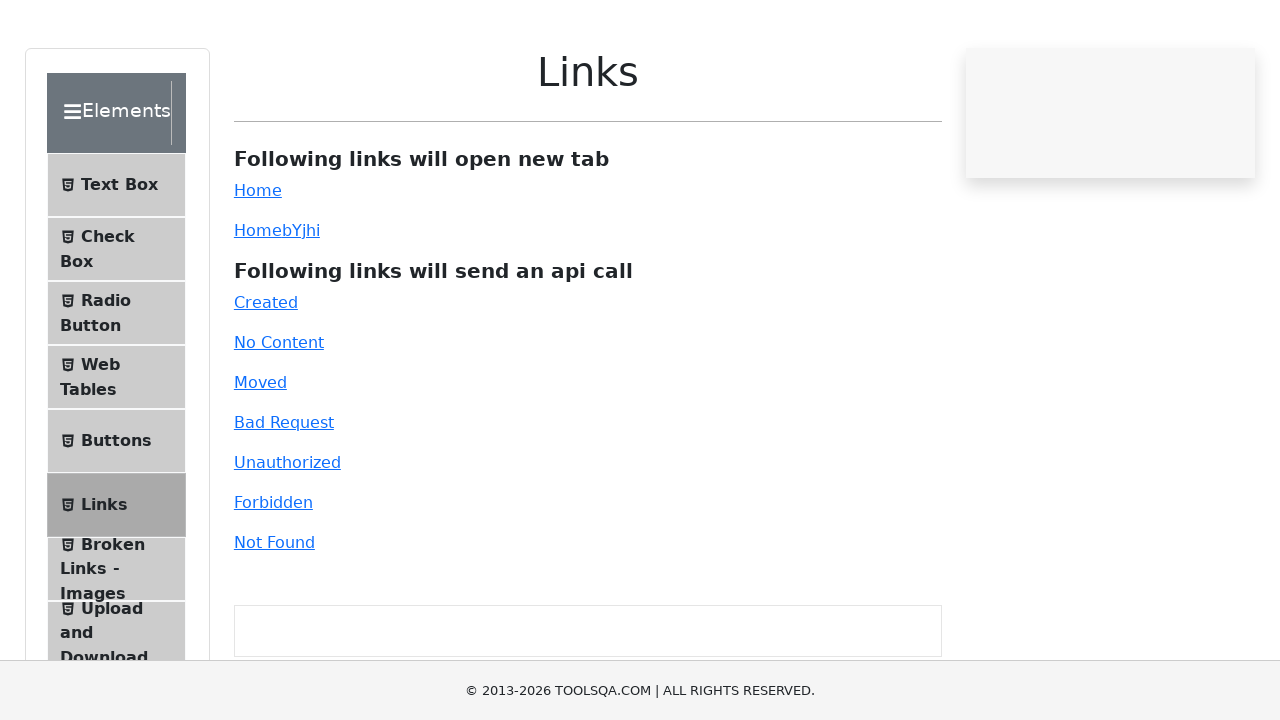

Clicked 'No Content' link and received 204 response at (279, 418) on #no-content
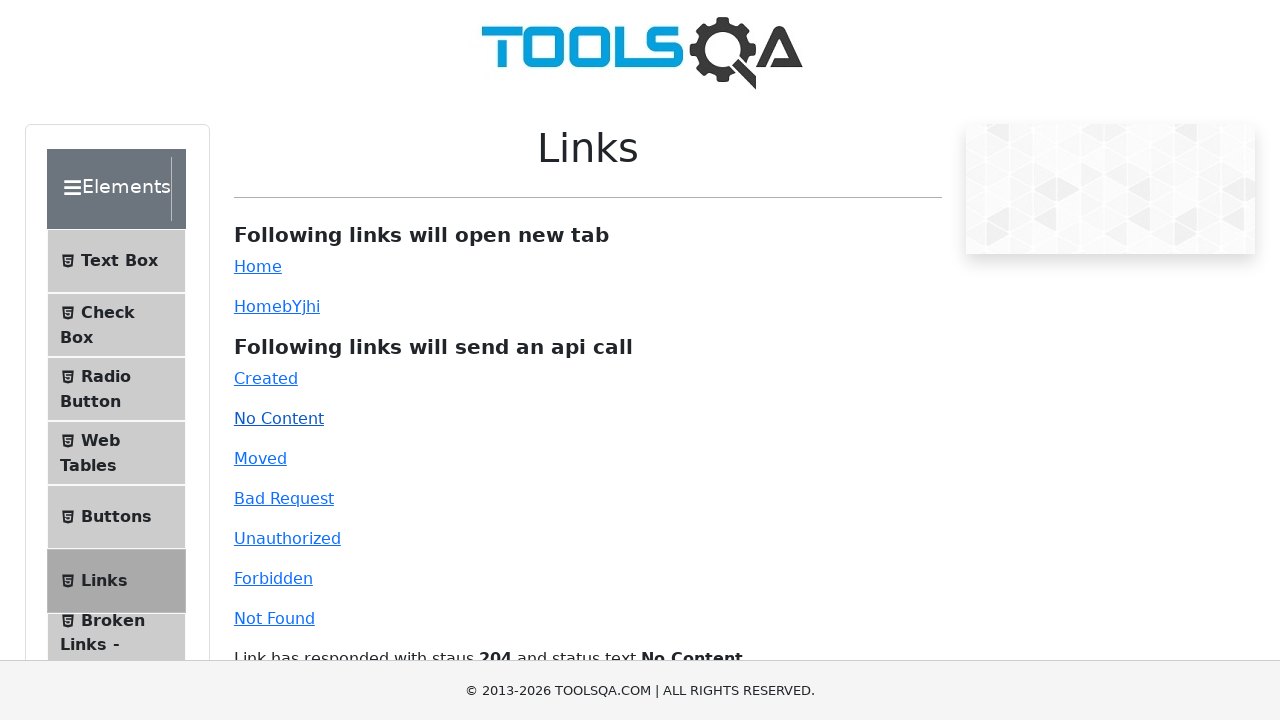

Response message element loaded
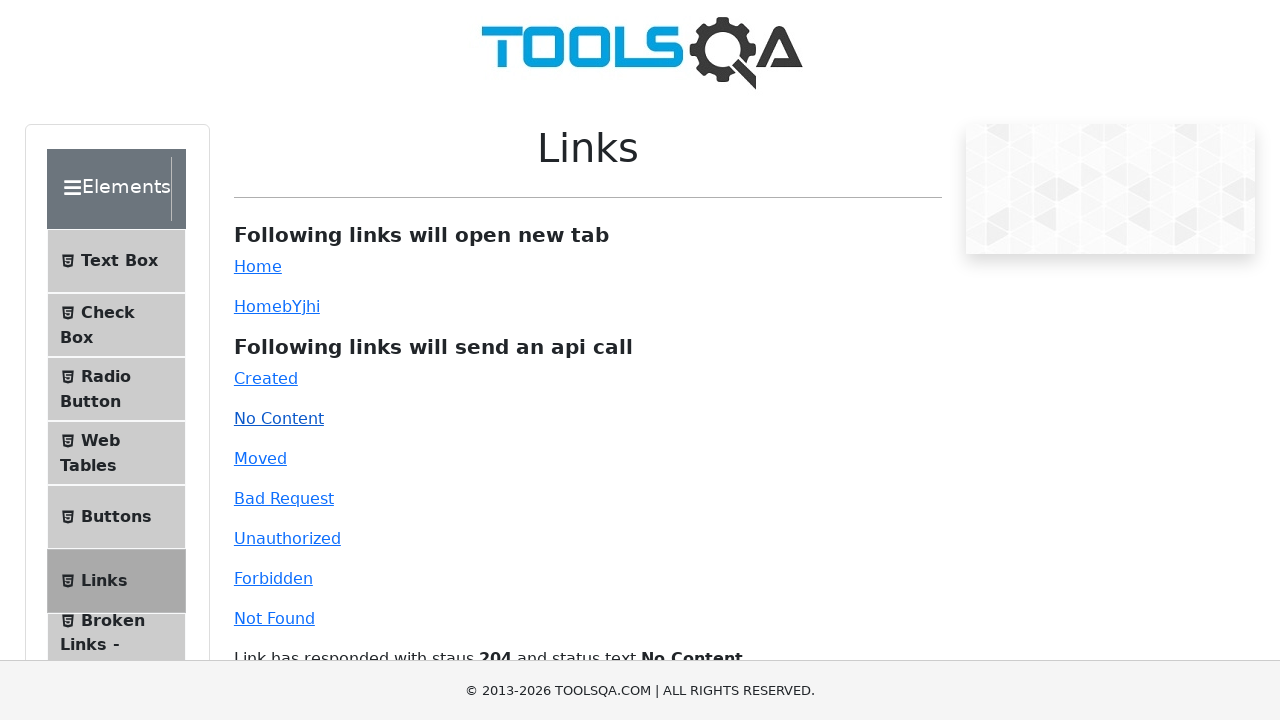

Retrieved response message text
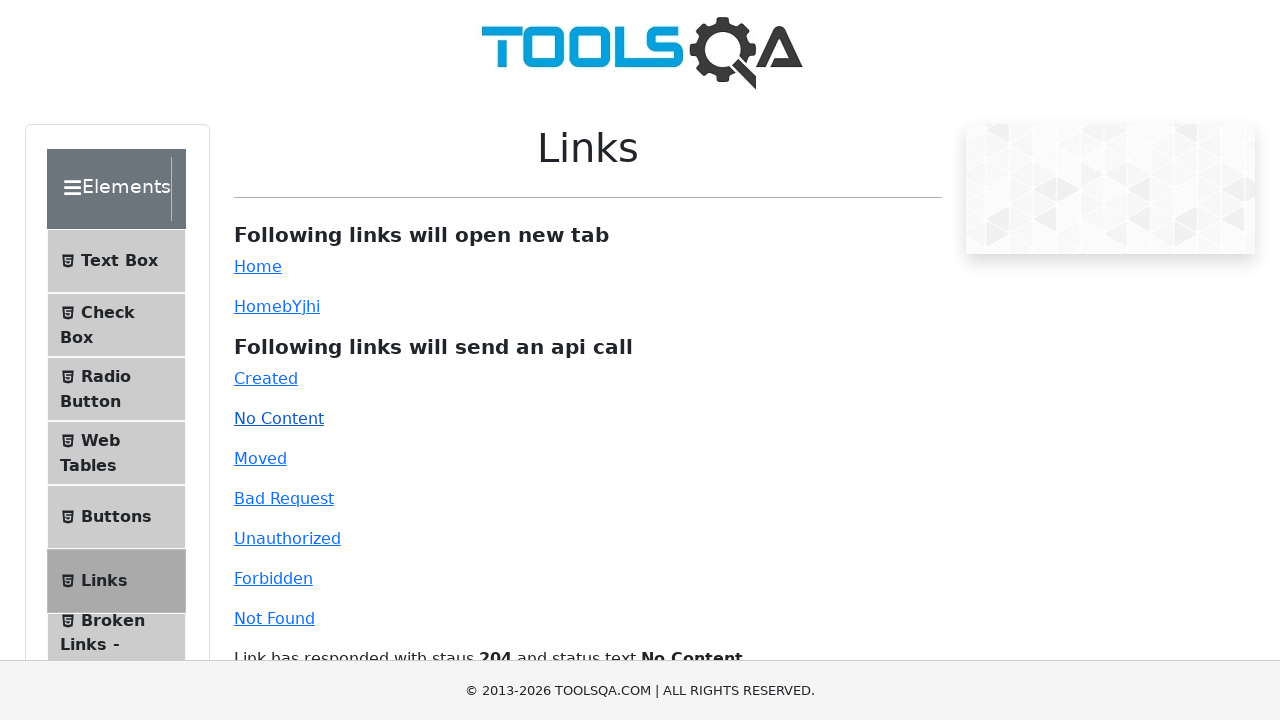

Verified response message shows status 204 No Content
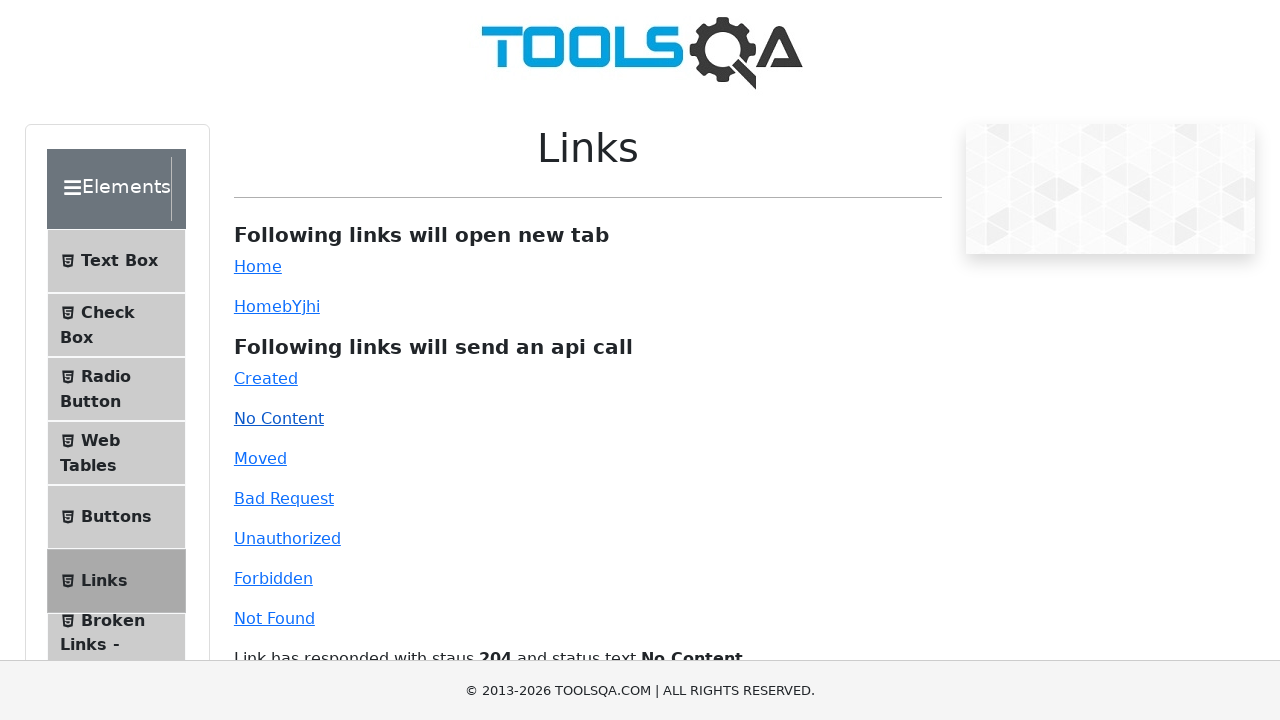

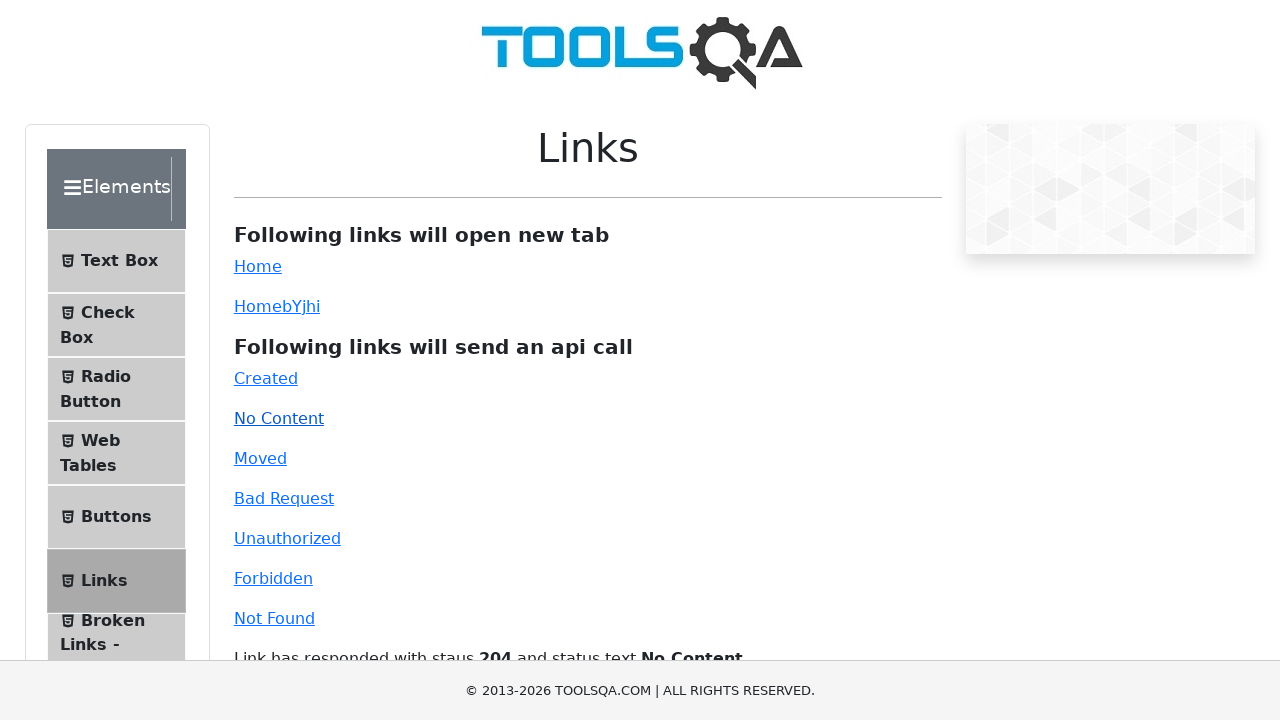